Tests JavaScript executor functionality by highlighting elements, scrolling the page, clicking buttons, and navigating to file upload page

Starting URL: https://syntaxprojects.com/simple_context_menu.php

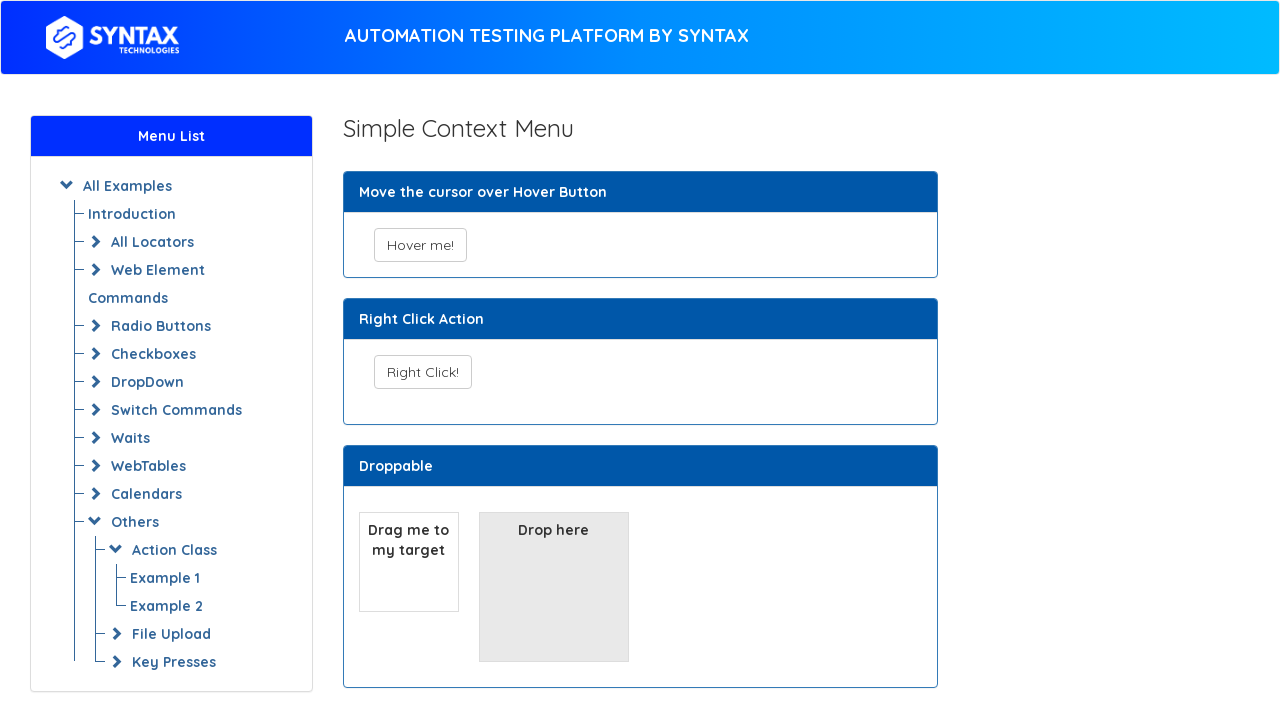

Highlighted 'Hover me!' button with red border
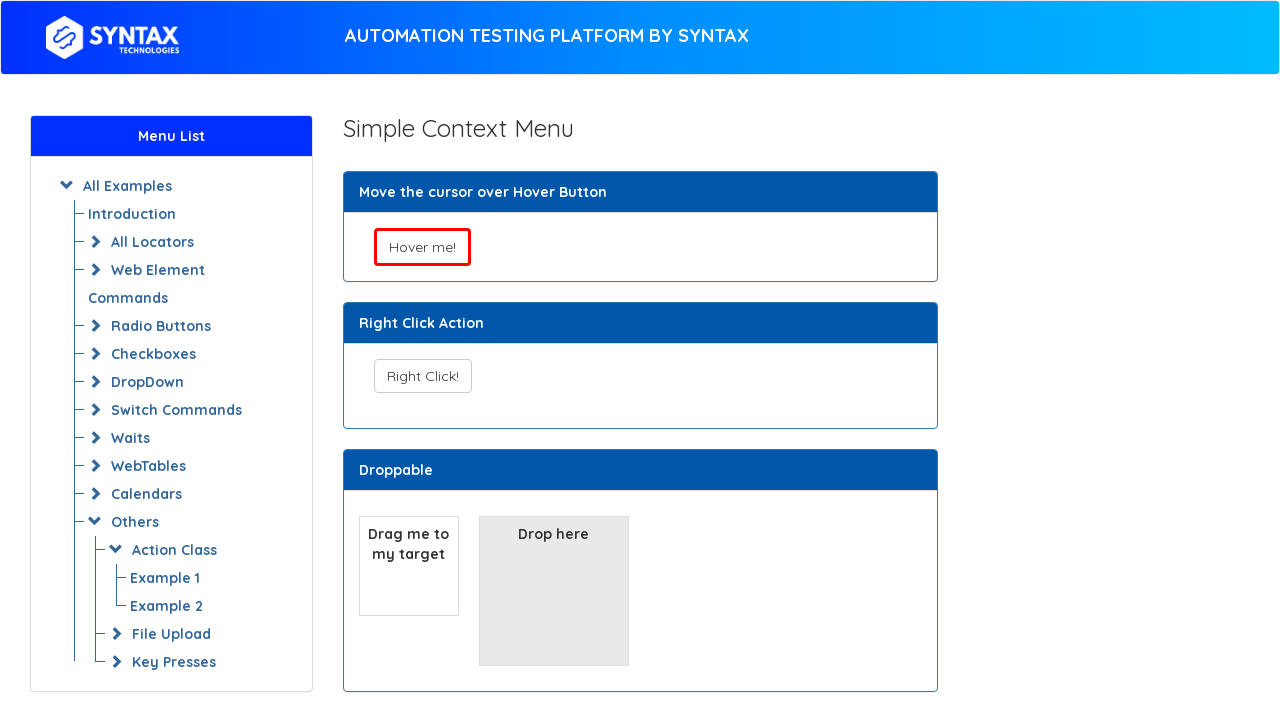

Scrolled down the page by 1000 pixels
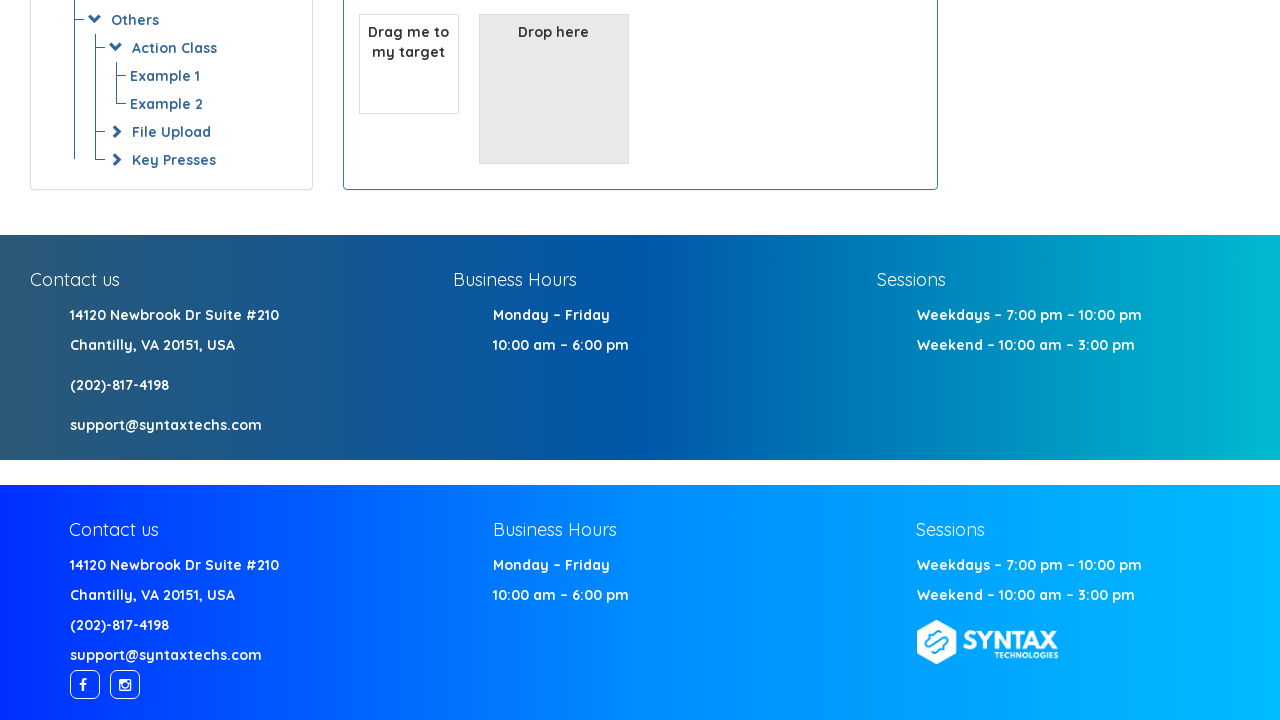

Waited 3 seconds for page content to settle
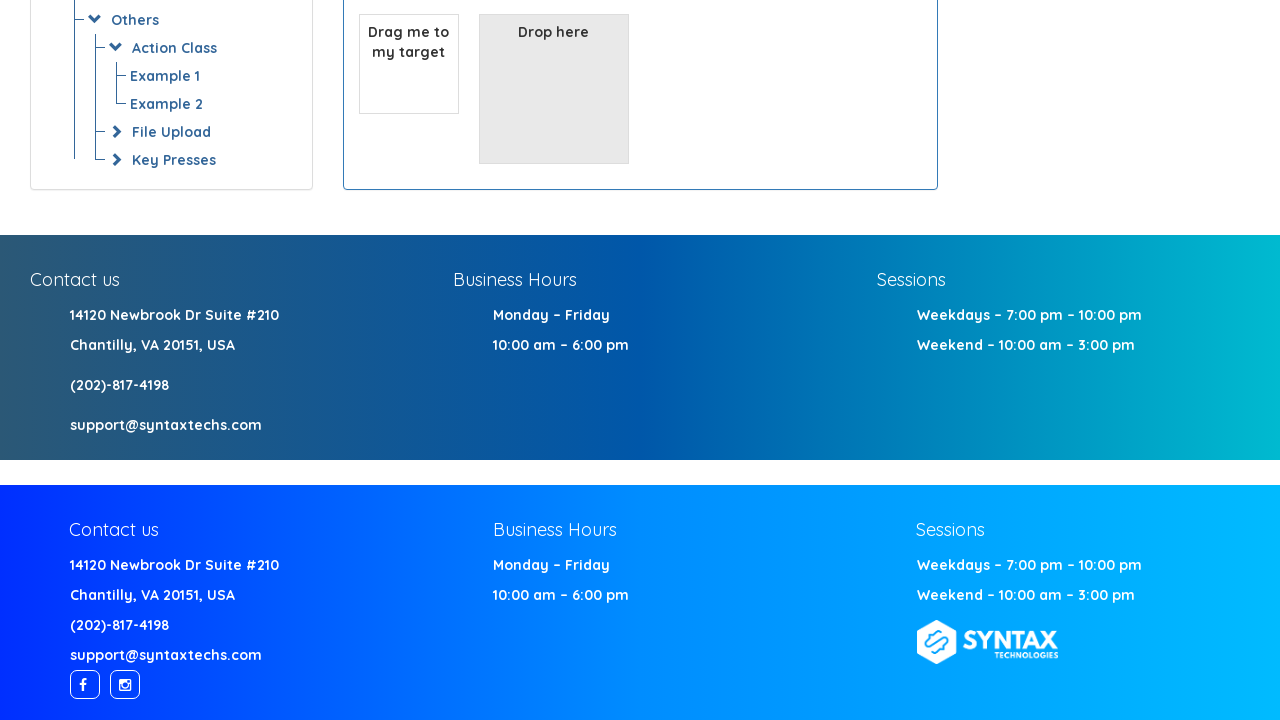

Scrolled back up the page by 1000 pixels
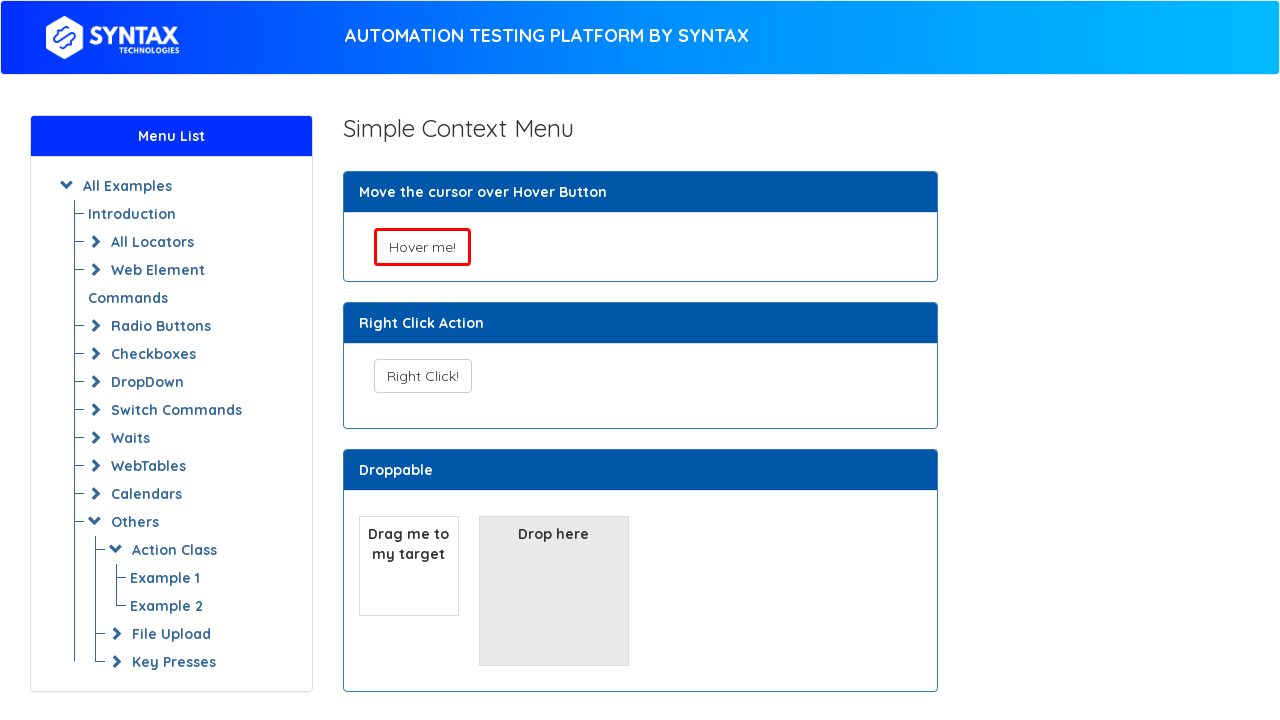

Clicked 'Right Click!' button using JavaScript executor
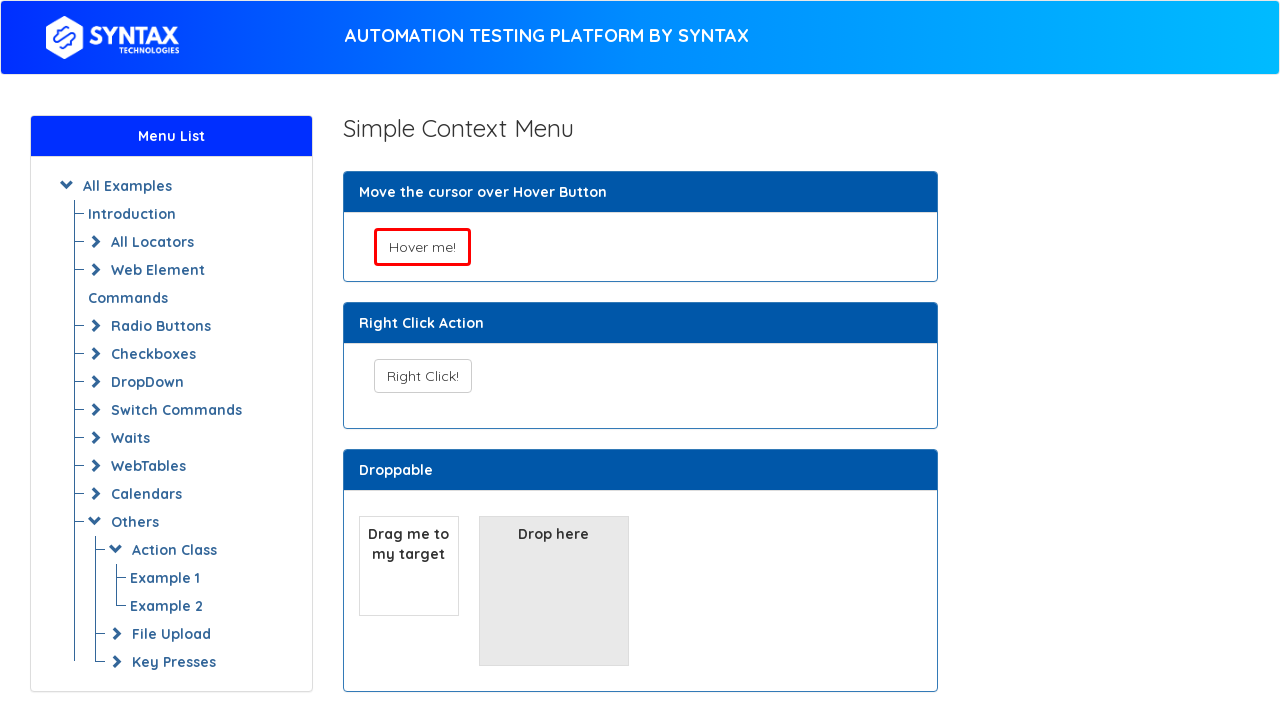

Clicked 'File Upload' link using JavaScript executor
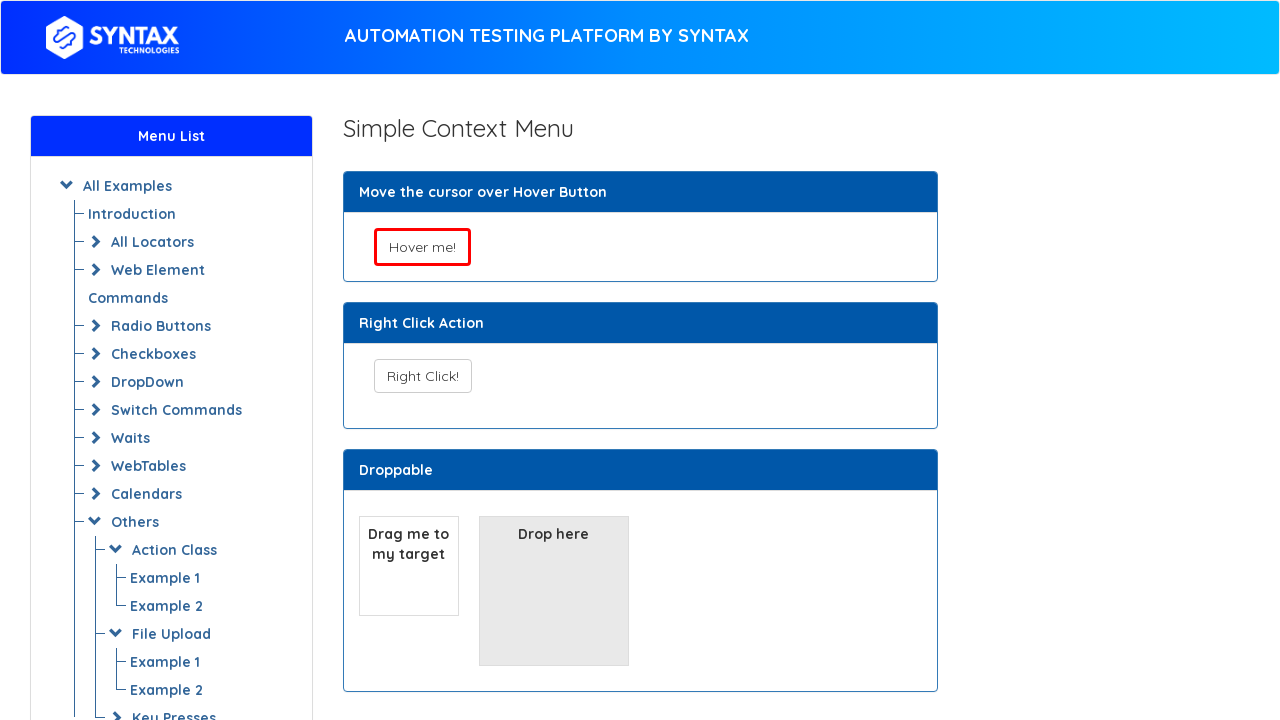

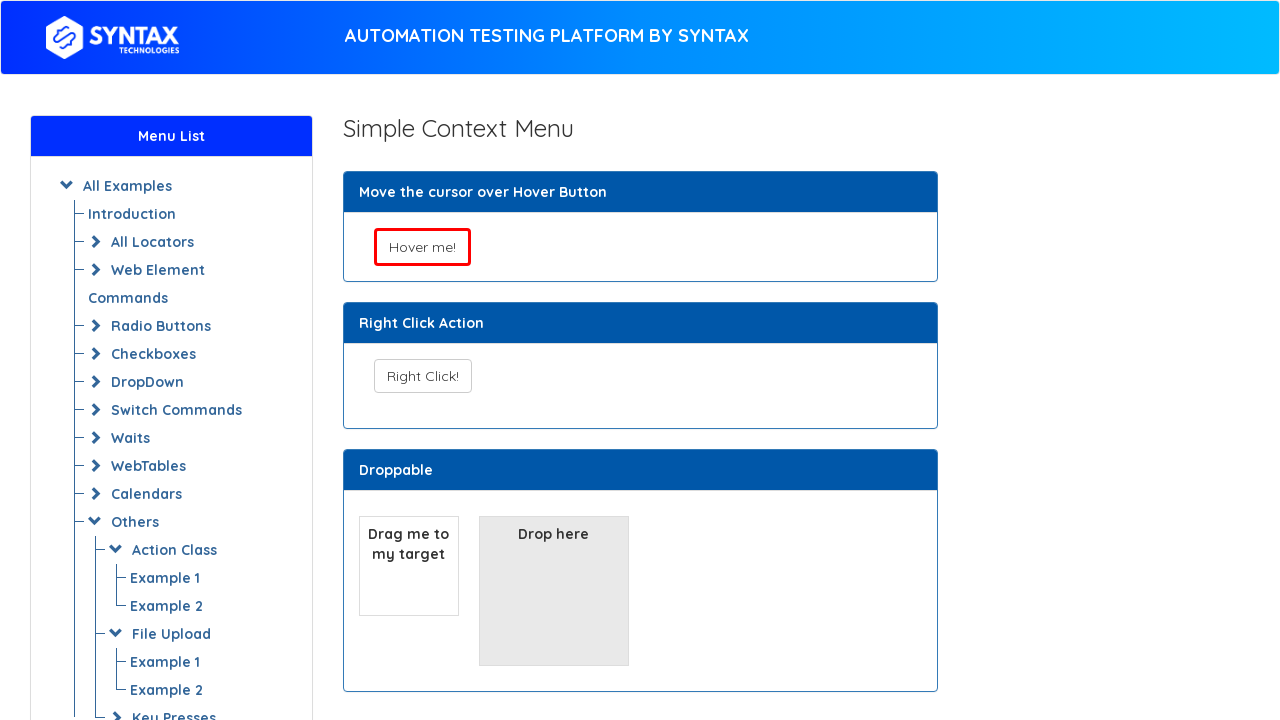